Tests right-click (context menu) functionality by performing a context click action on an image element on a popup menu demo page.

Starting URL: https://deluxe-menu.com/popup-mode-sample.html

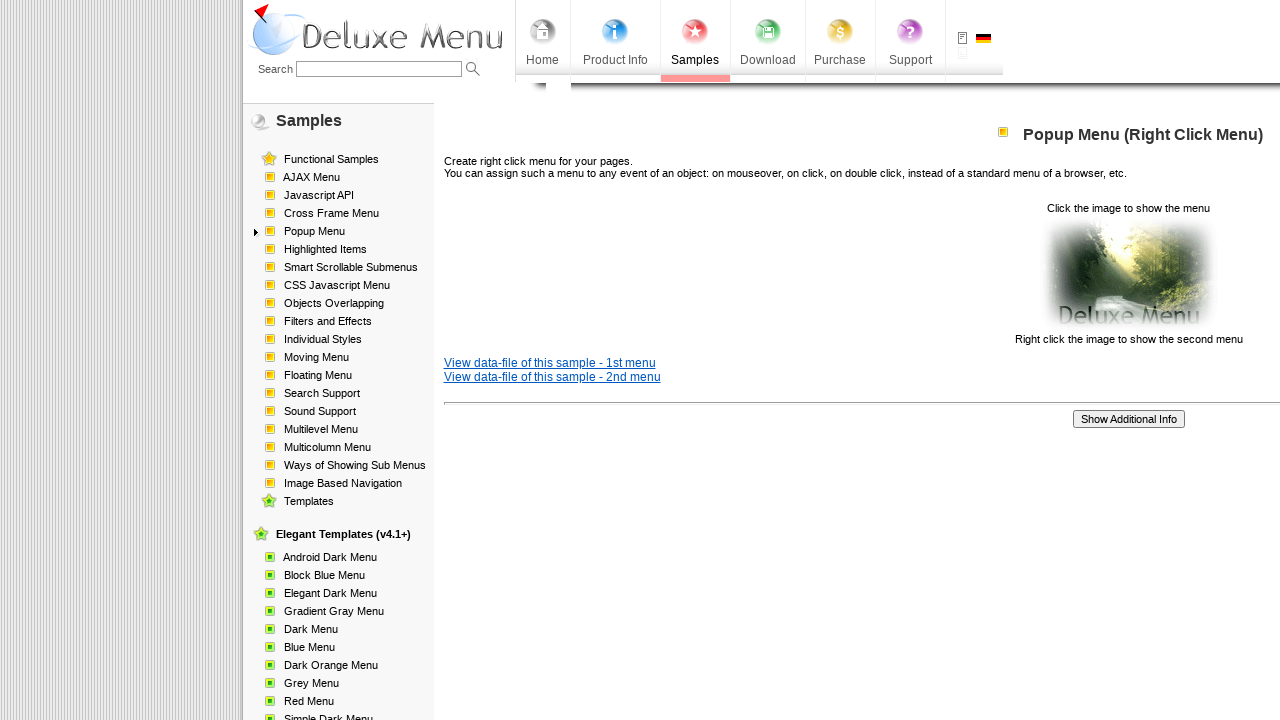

Waited for pointer-cursor image element to load
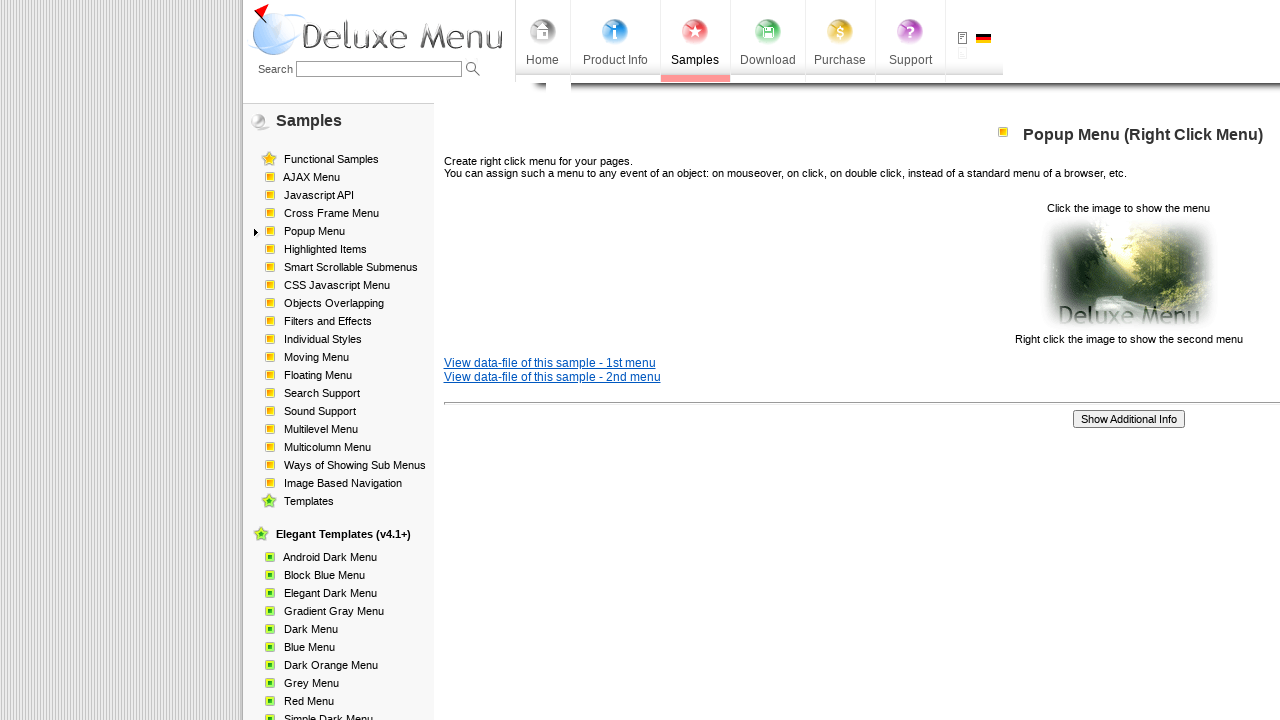

Located the pointer-cursor image element
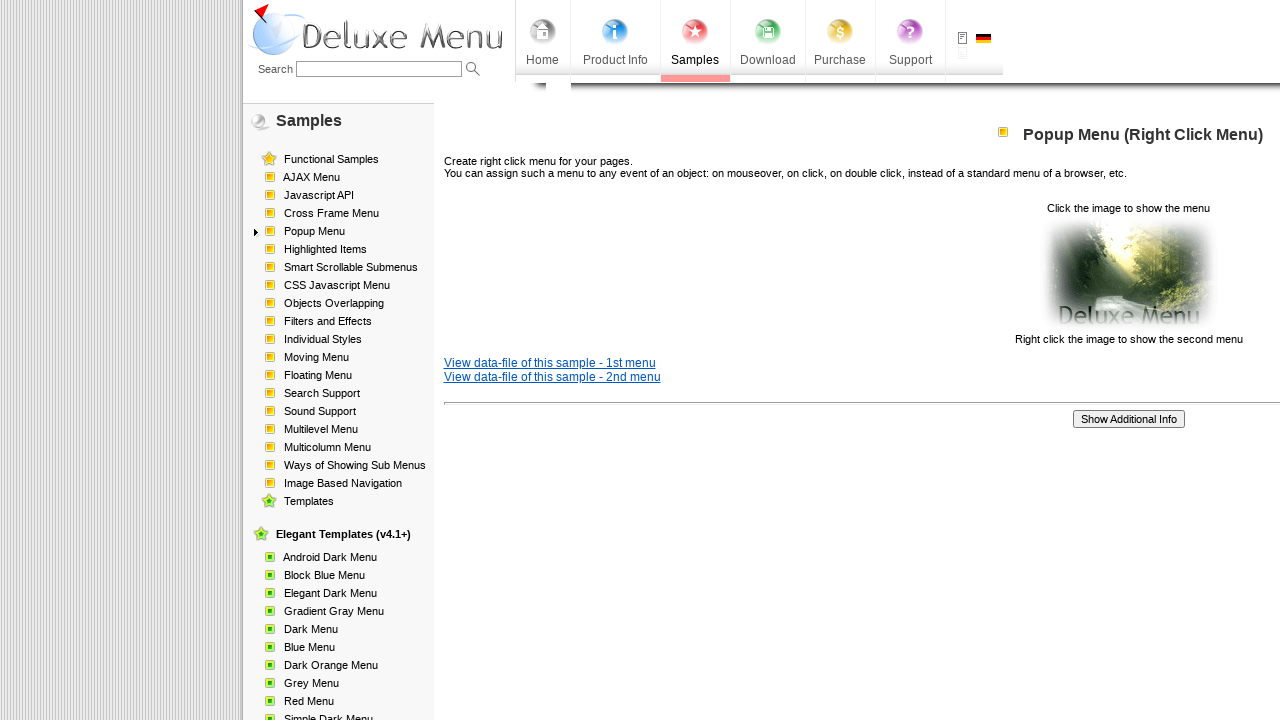

Performed right-click (context click) on the image element at (1128, 274) on img[style='cursor: pointer;']
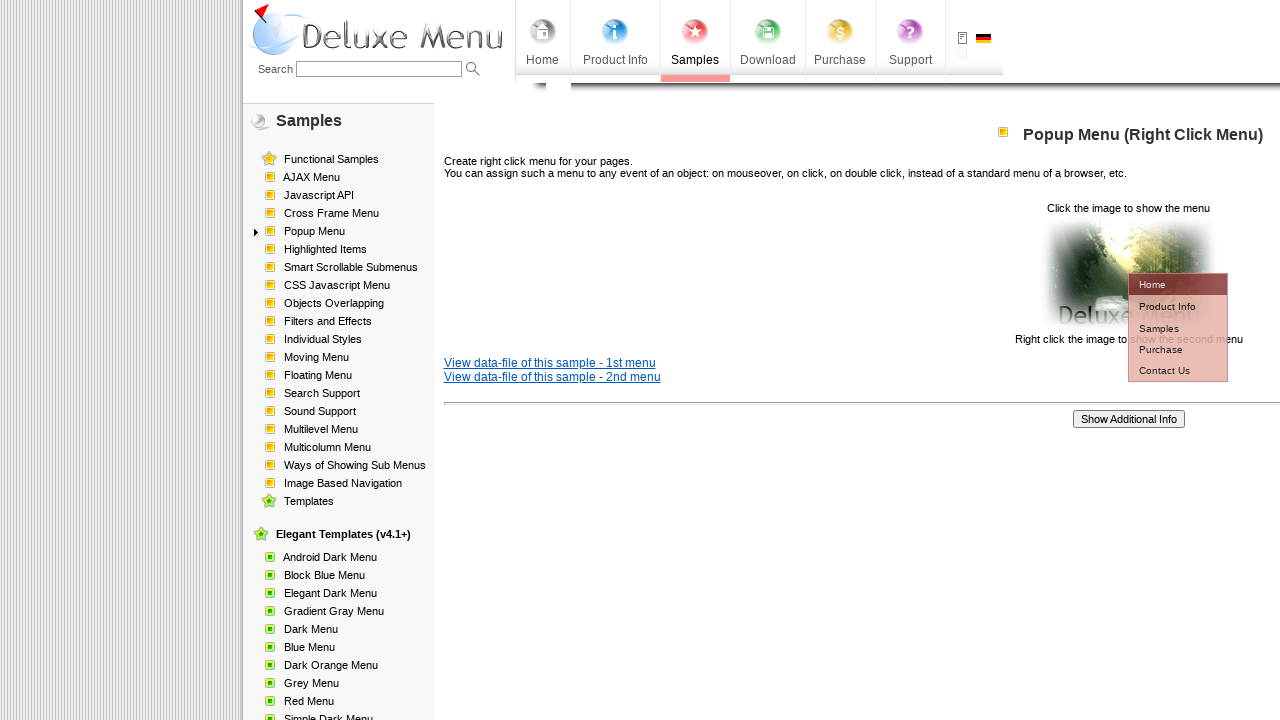

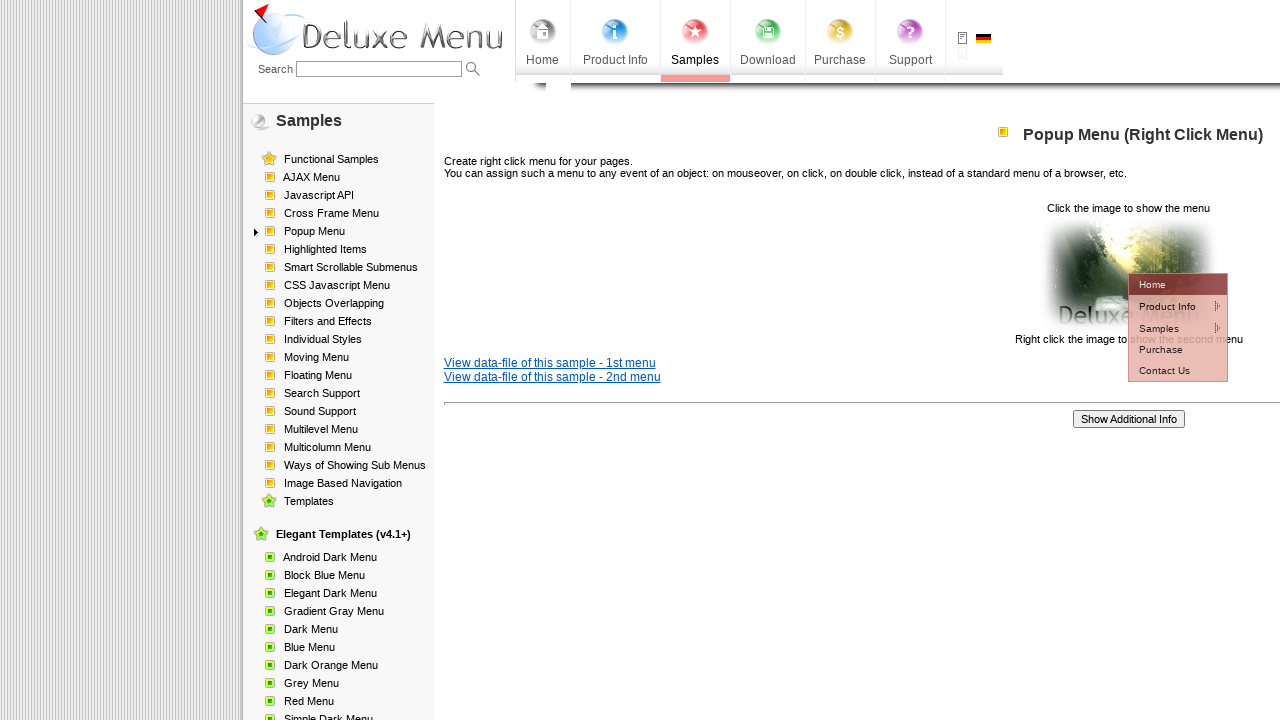